Tests JavaScript confirm dialog by clicking the confirm button and accepting/dismissing the dialog

Starting URL: http://the-internet.herokuapp.com/javascript_alerts

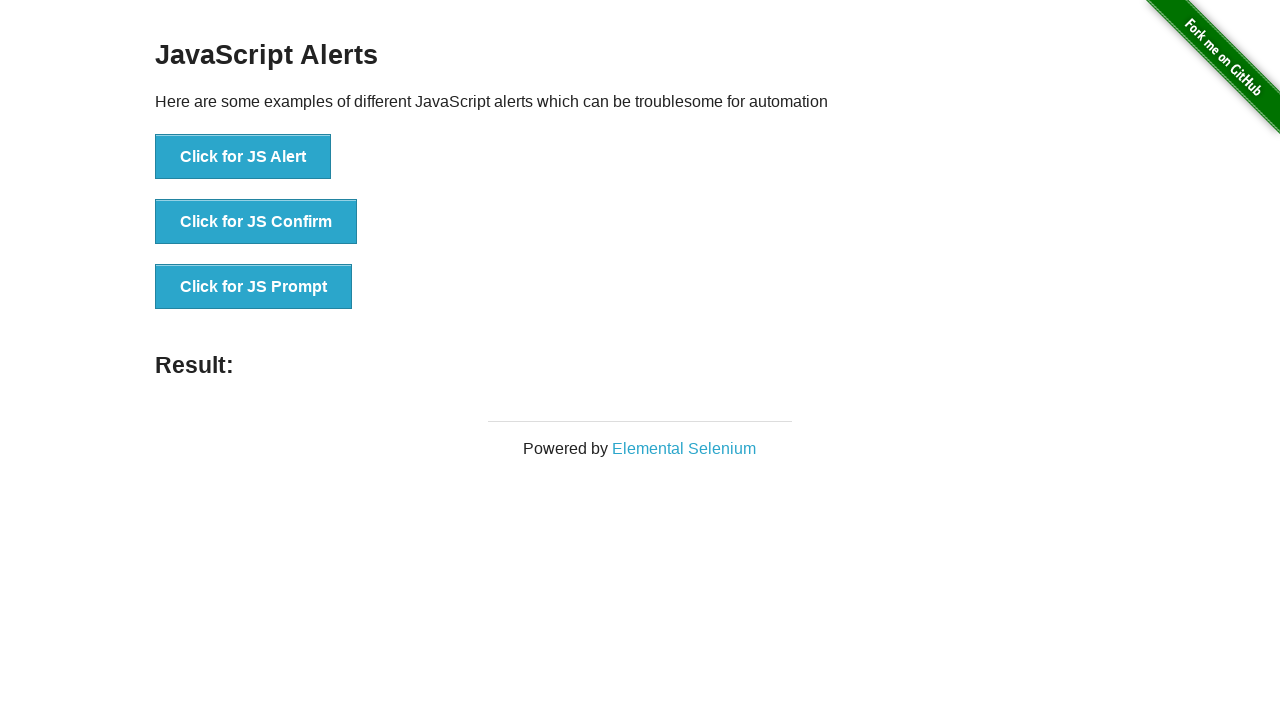

Set up dialog handler to accept the confirm dialog
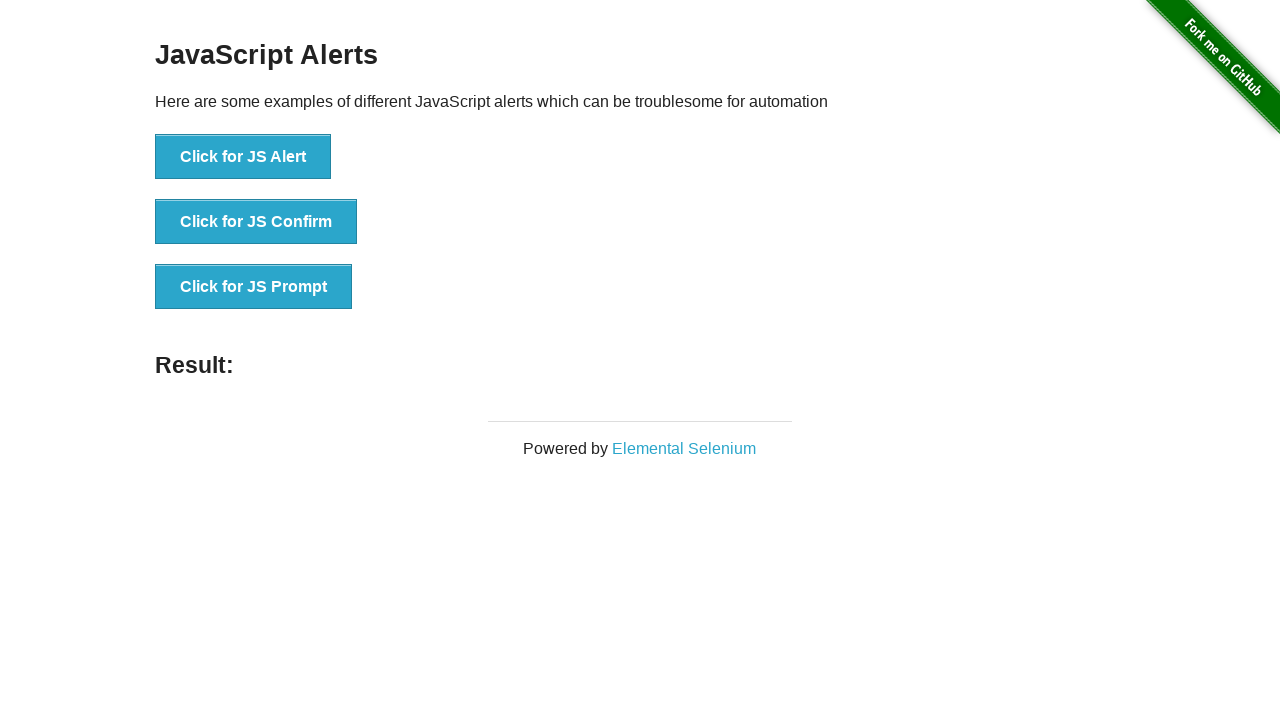

Clicked the 'Click for JS Confirm' button at (256, 222) on xpath=//button[contains(text(),'Click for JS Confirm')]
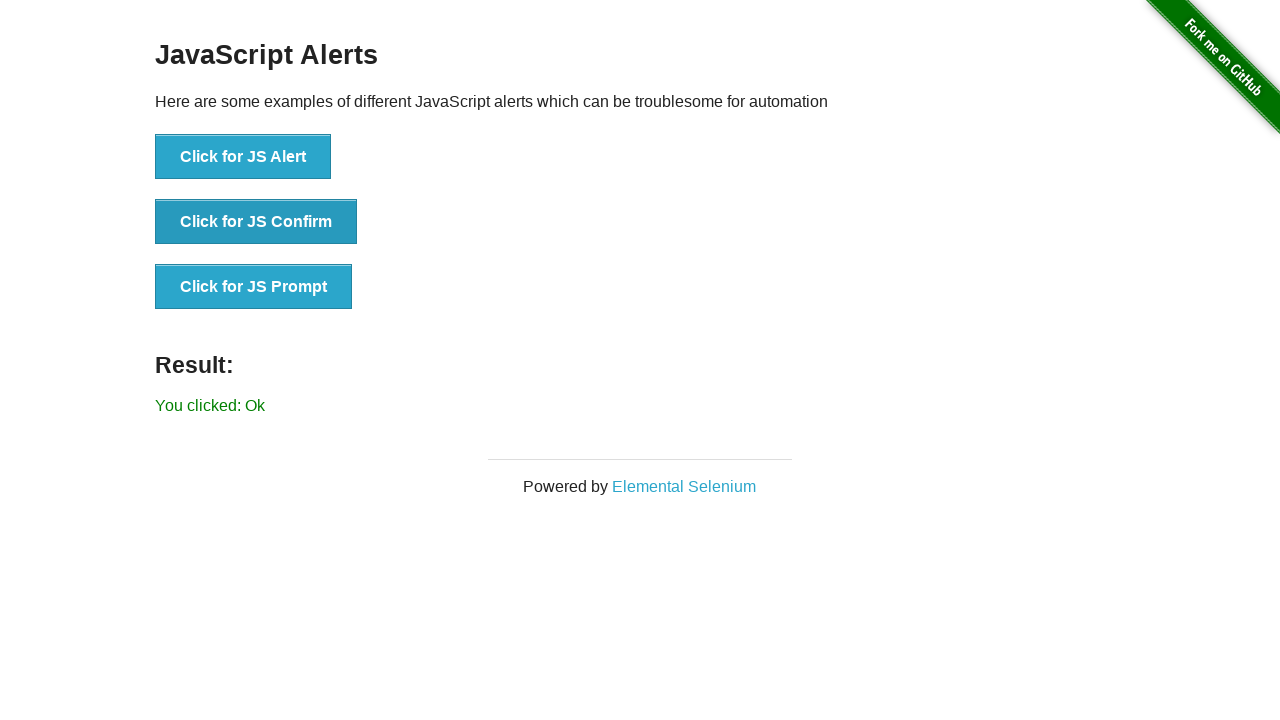

Confirmed dialog was accepted and result message appeared
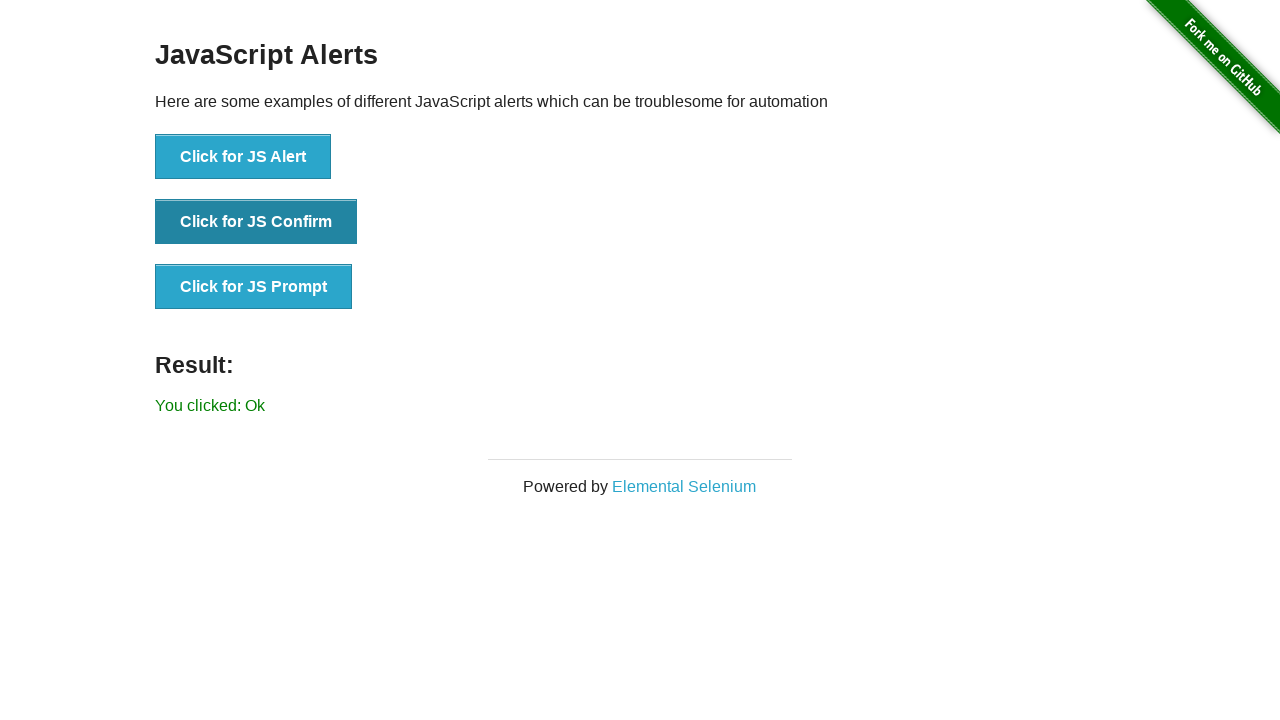

Set up dialog handler to dismiss the confirm dialog
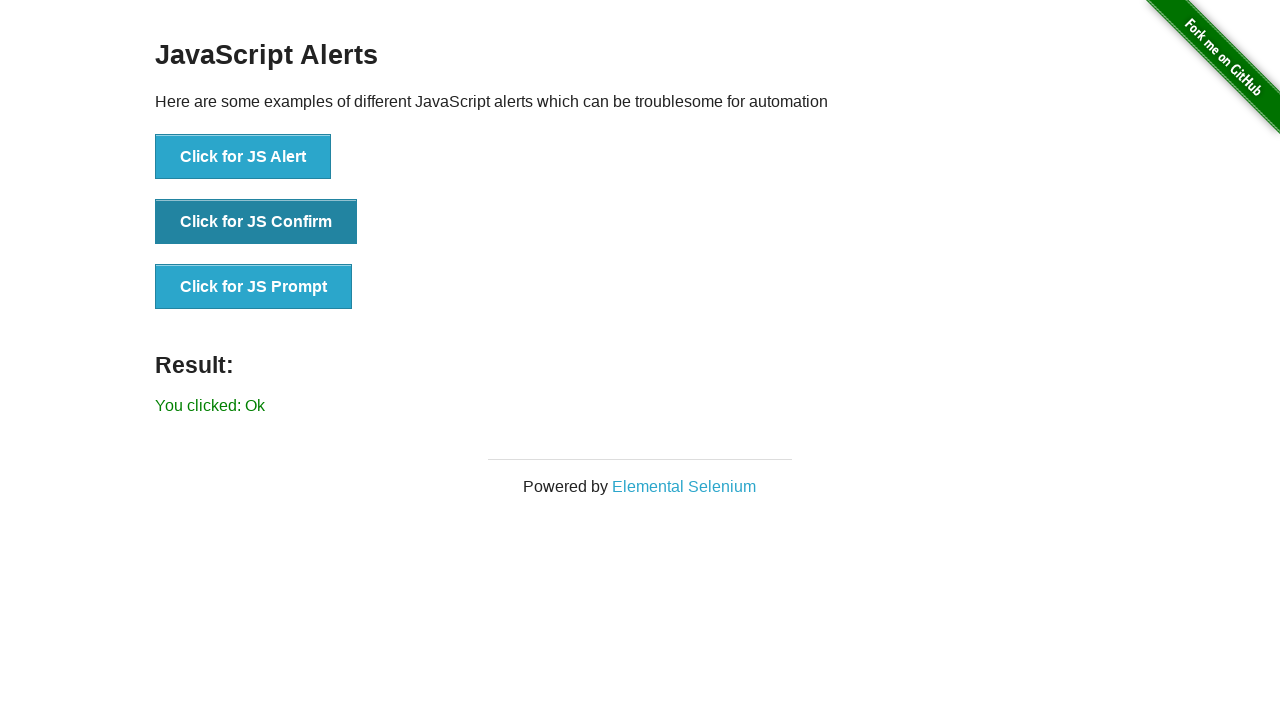

Clicked the 'Click for JS Confirm' button again at (256, 222) on xpath=//button[contains(text(),'Click for JS Confirm')]
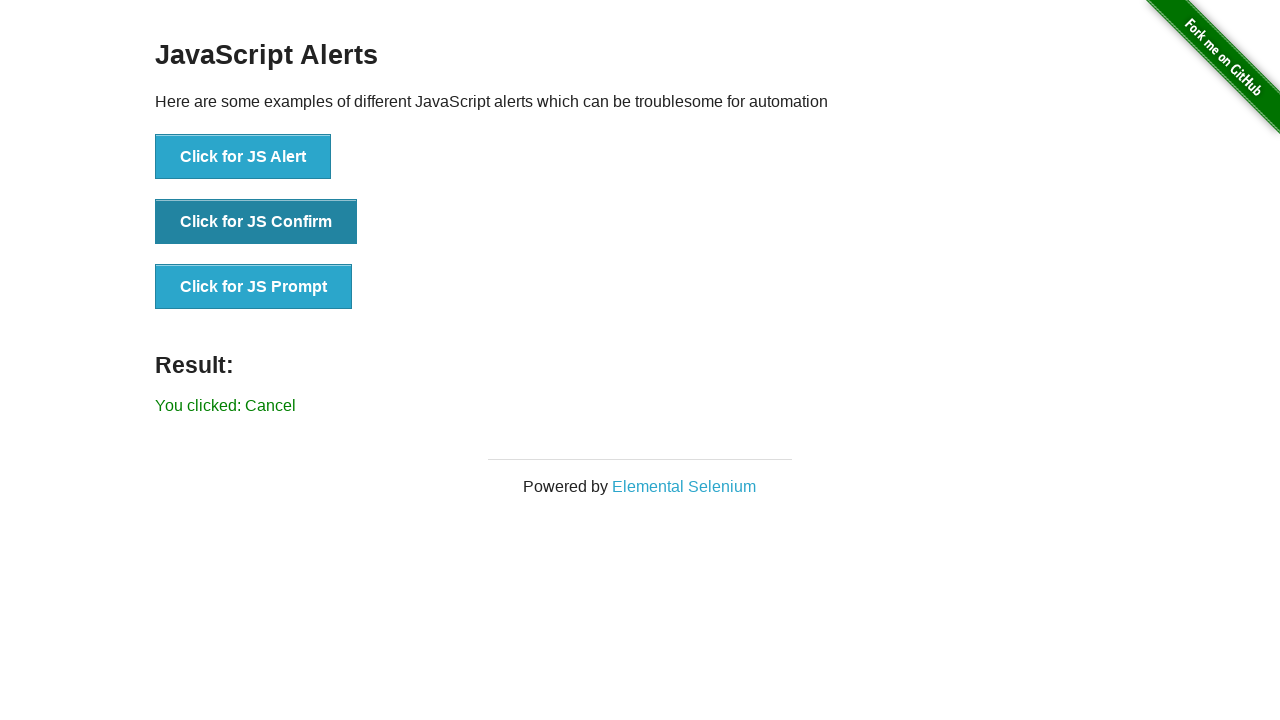

Confirmed dialog was dismissed and 'Cancel' result message appeared
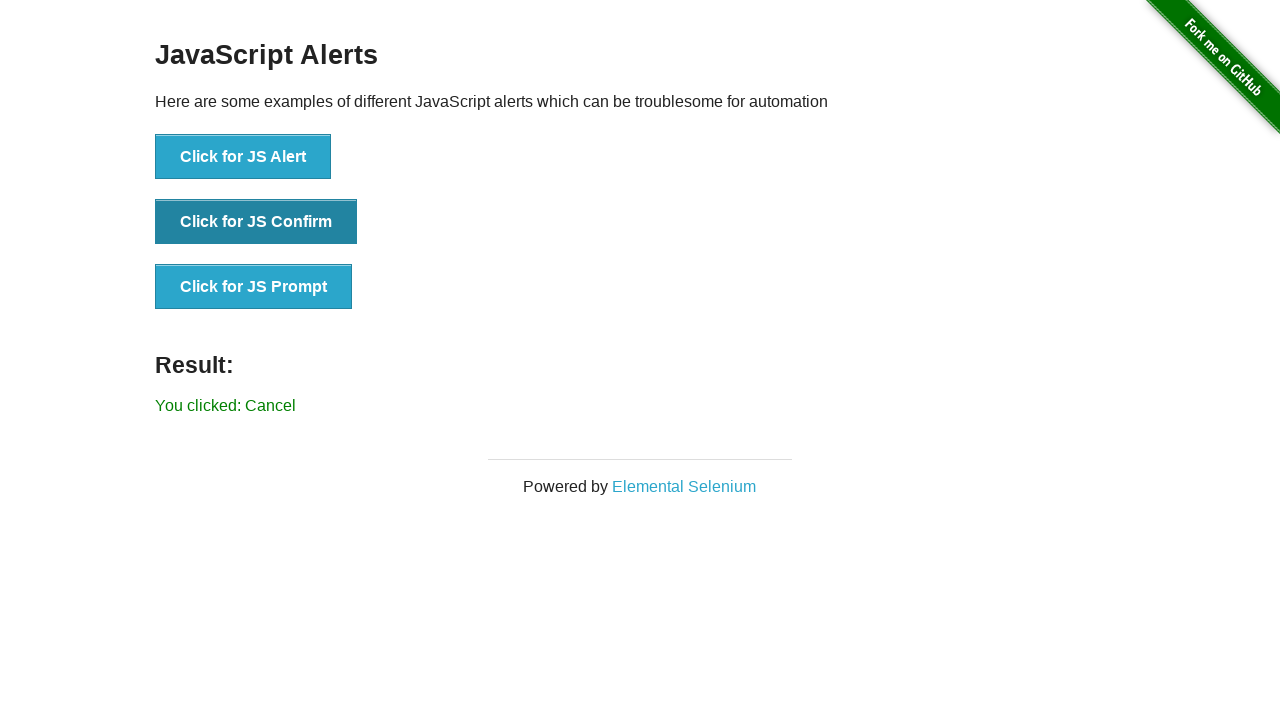

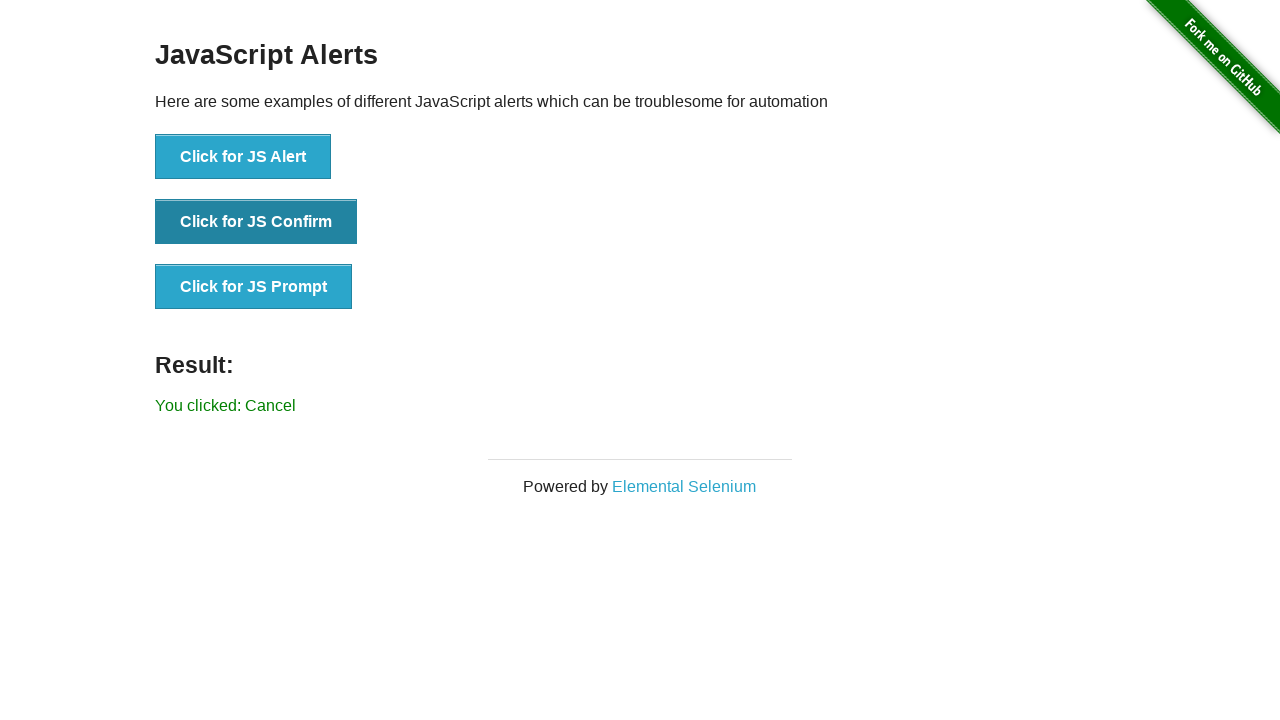